Navigates to a listings page and verifies that accommodation listings are displayed correctly

Starting URL: https://findoutnazare.pt/category/onde-dormir/

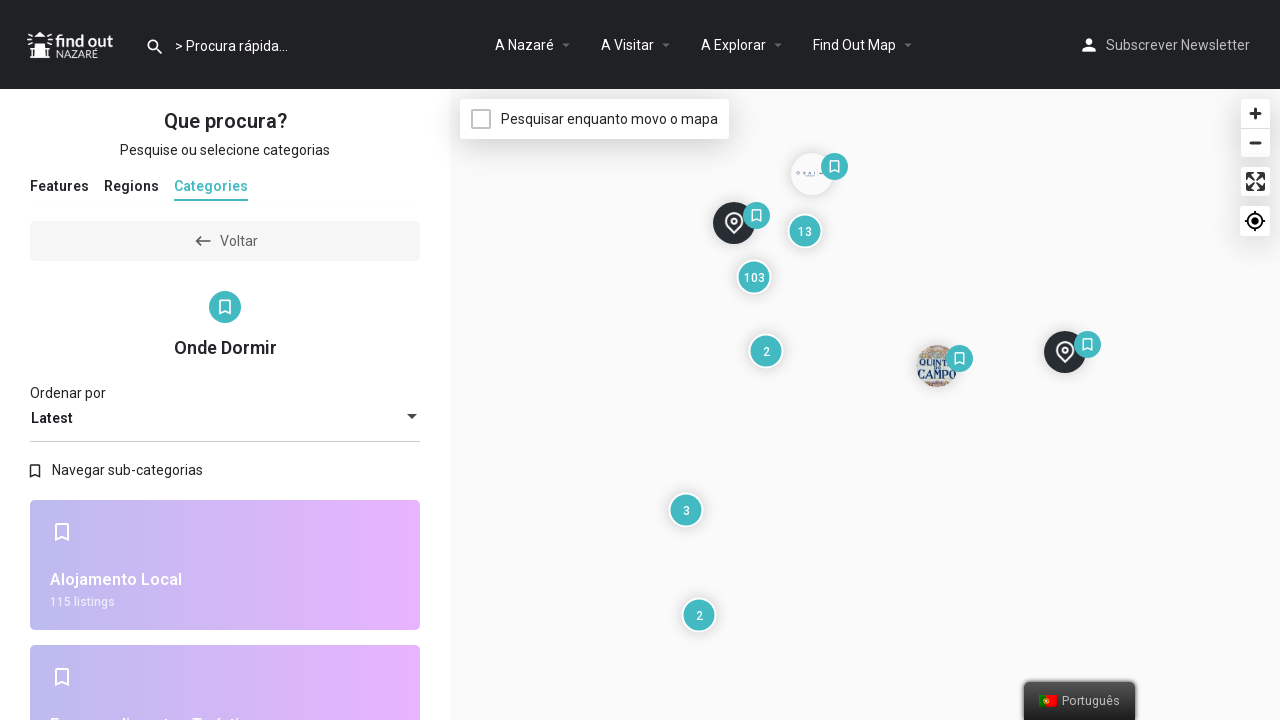

Waited for listings container to load
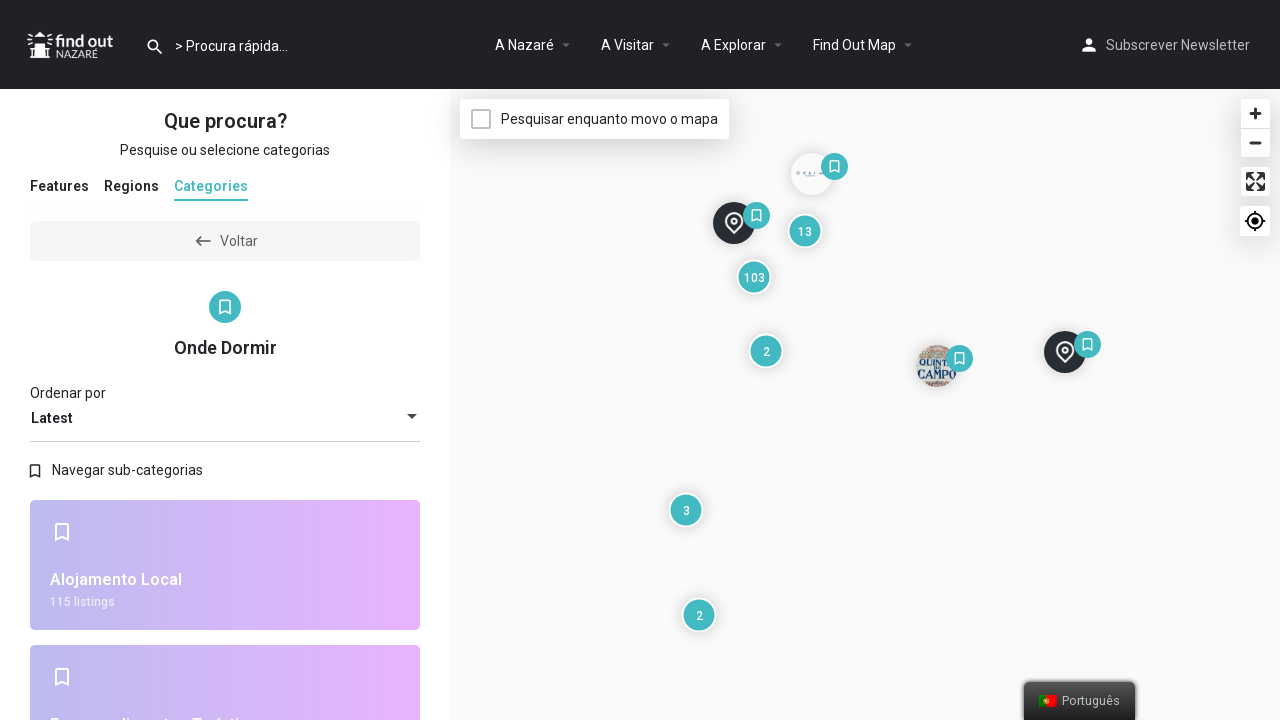

Verified grid items are present
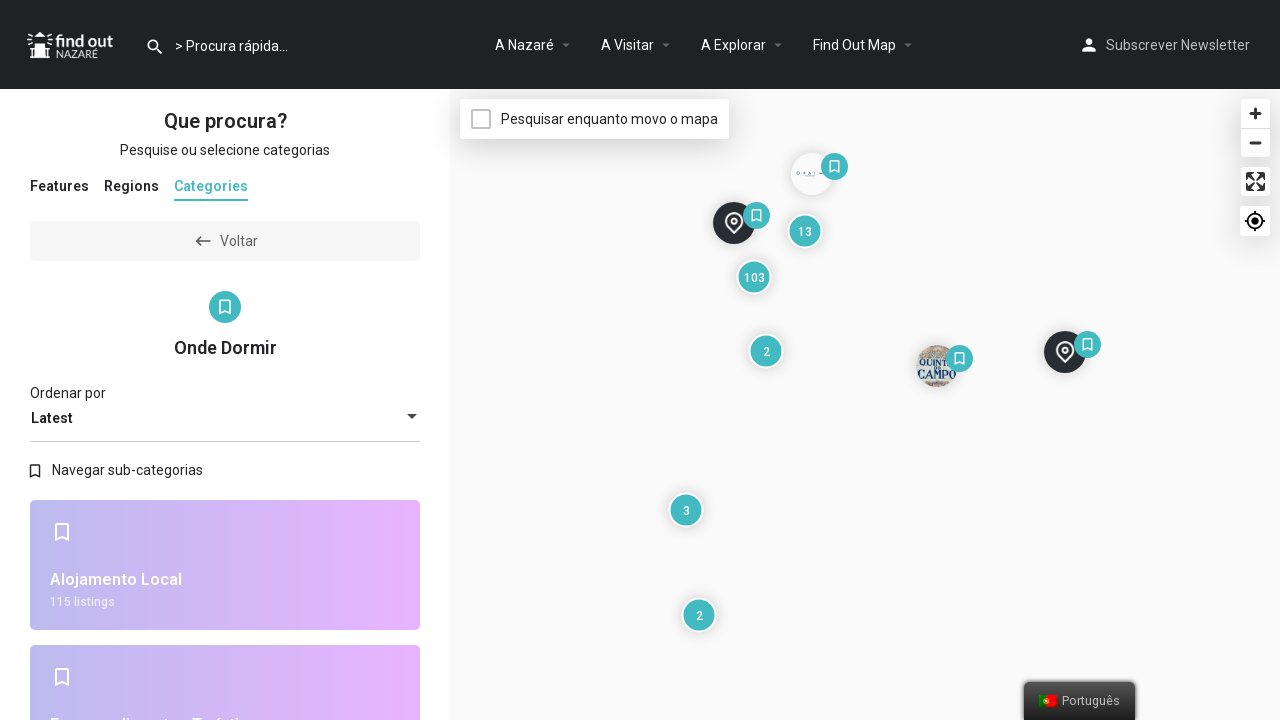

Retrieved all accommodation listing items
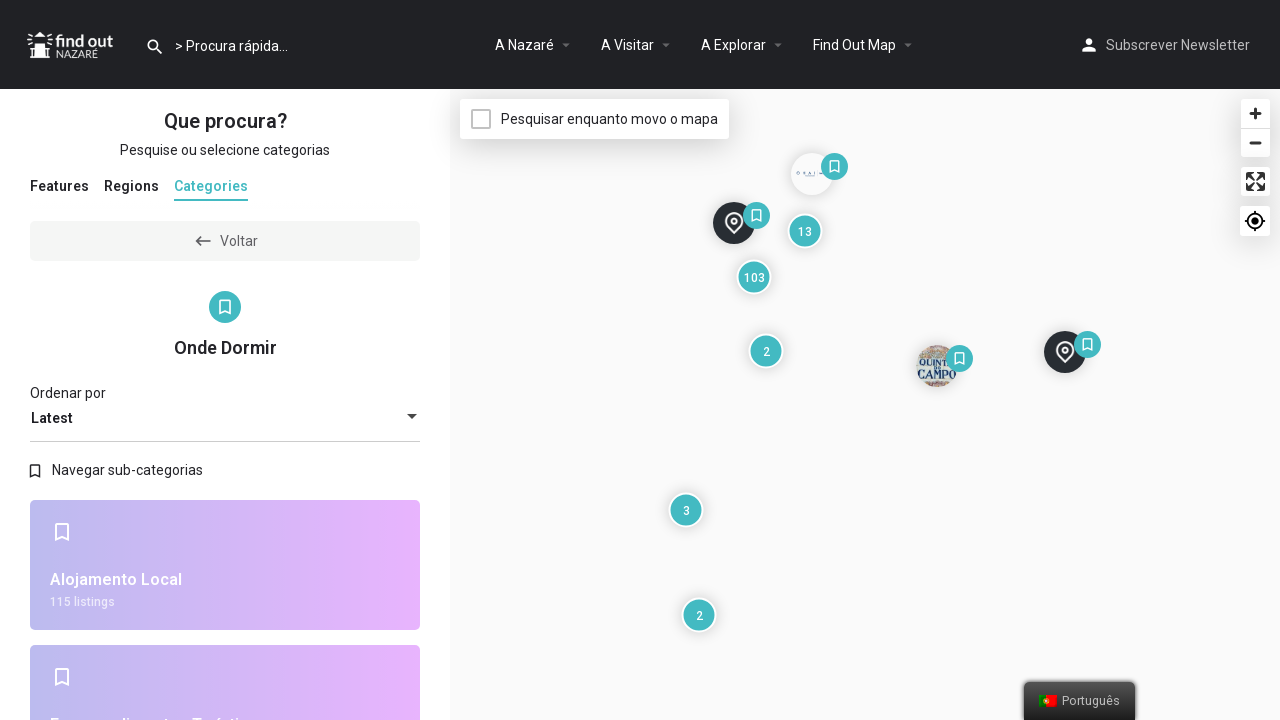

Clicked on first accommodation listing to verify interactivity
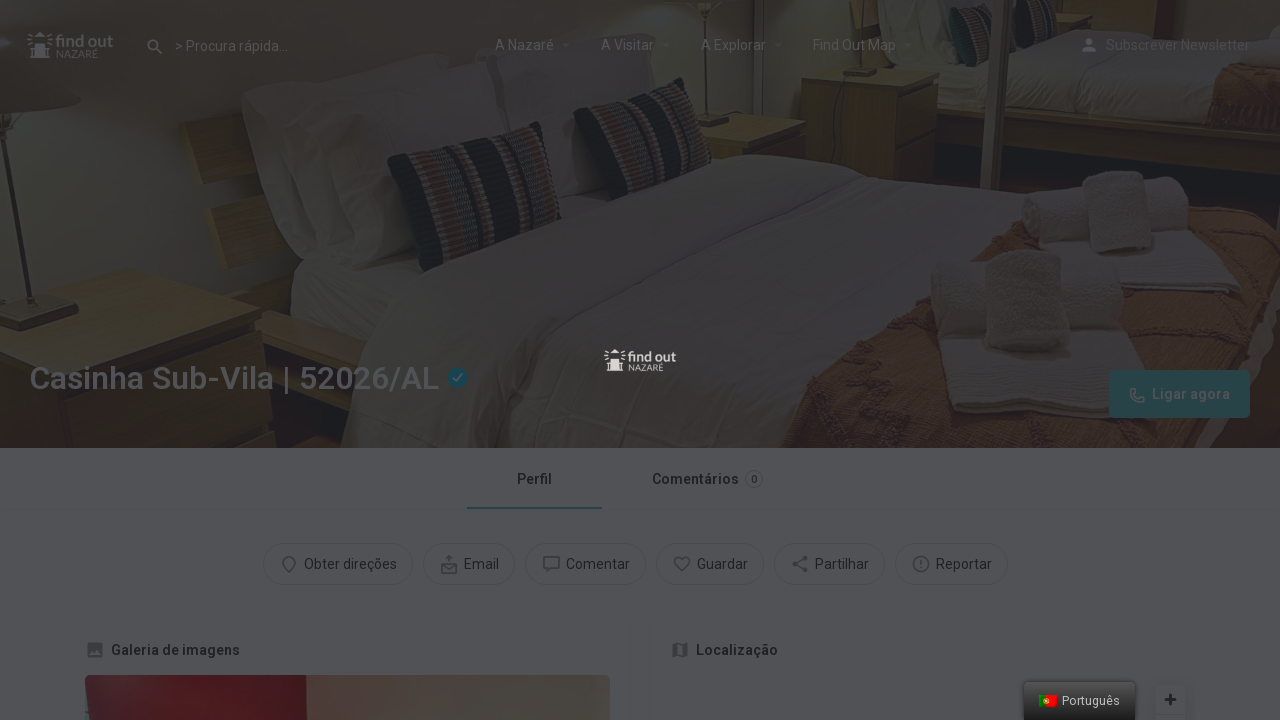

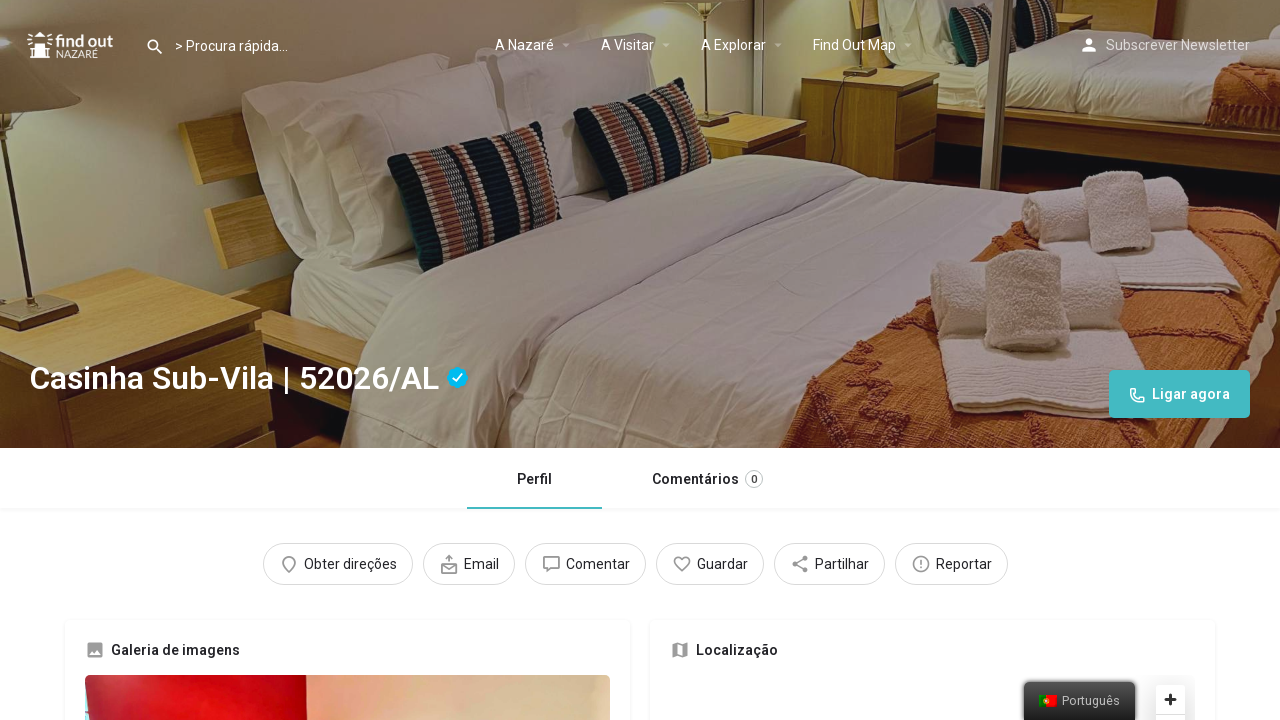